Tests the checkout process on DemoBlaze e-commerce site by clicking checkout, filling out the order form with customer and payment details, and confirming the order.

Starting URL: https://www.demoblaze.com/cart.html

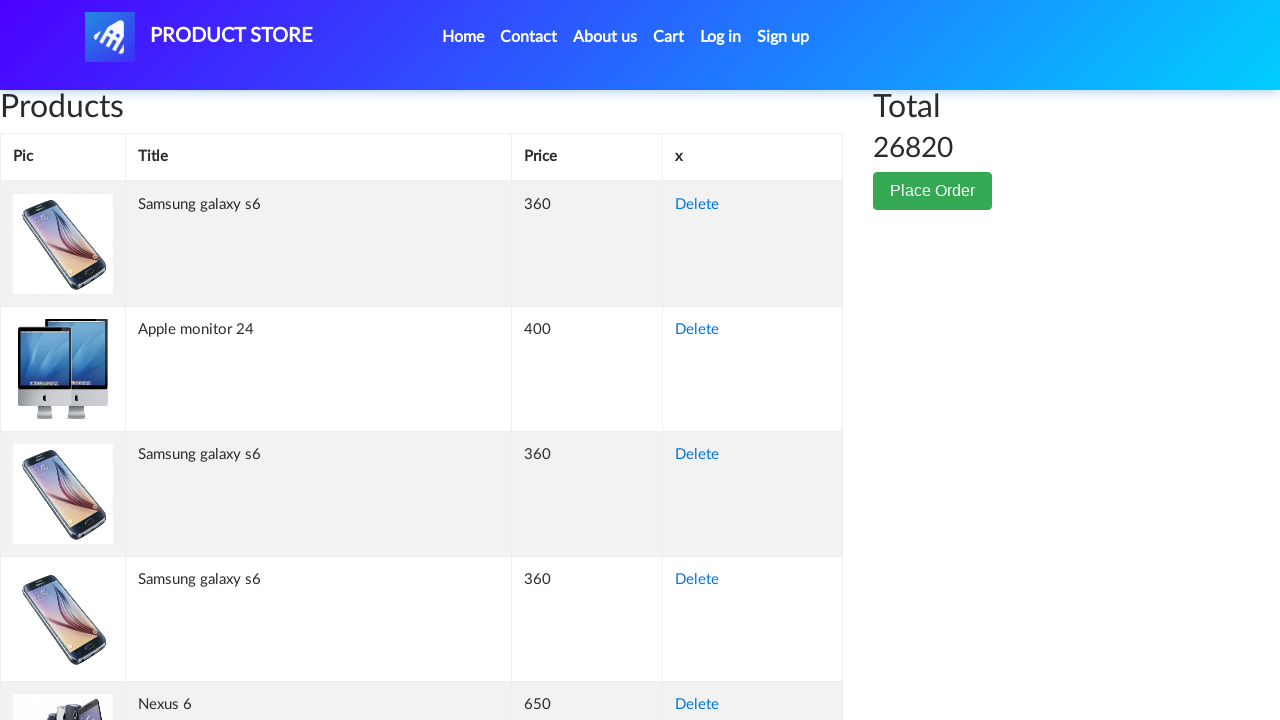

Cart page loaded and DOM content ready
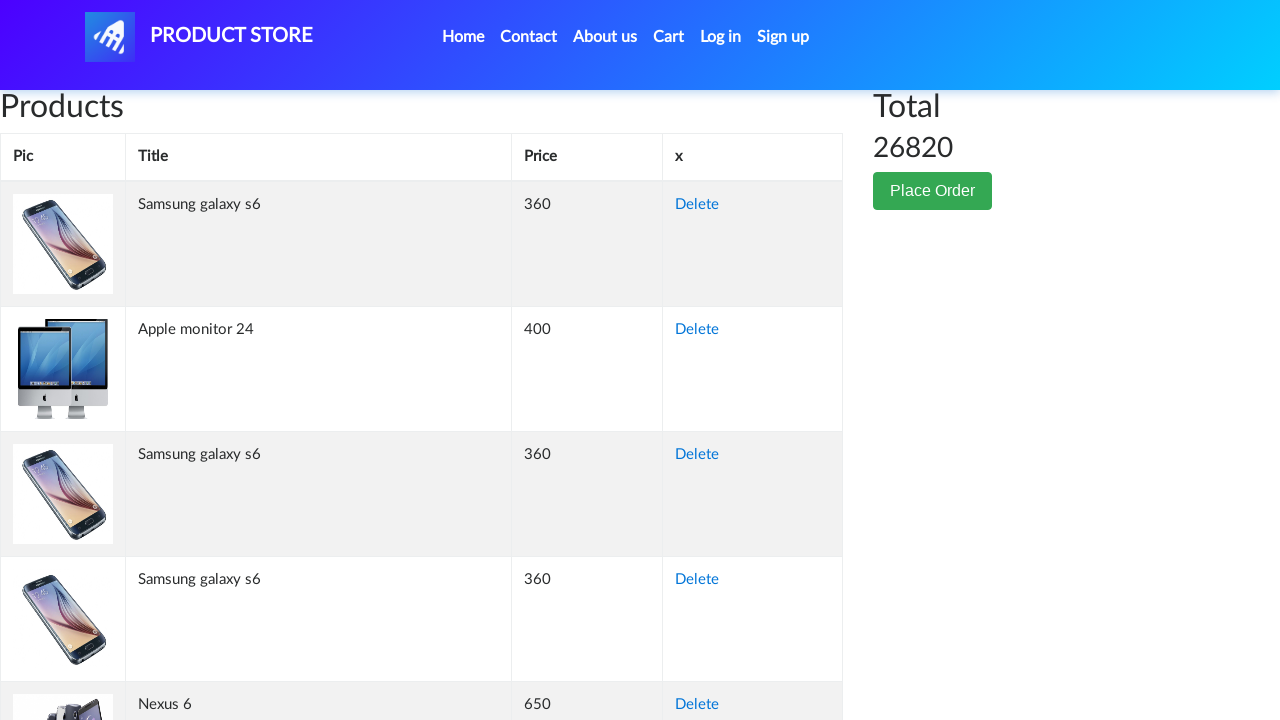

Clicked checkout button at (933, 191) on .btn-success
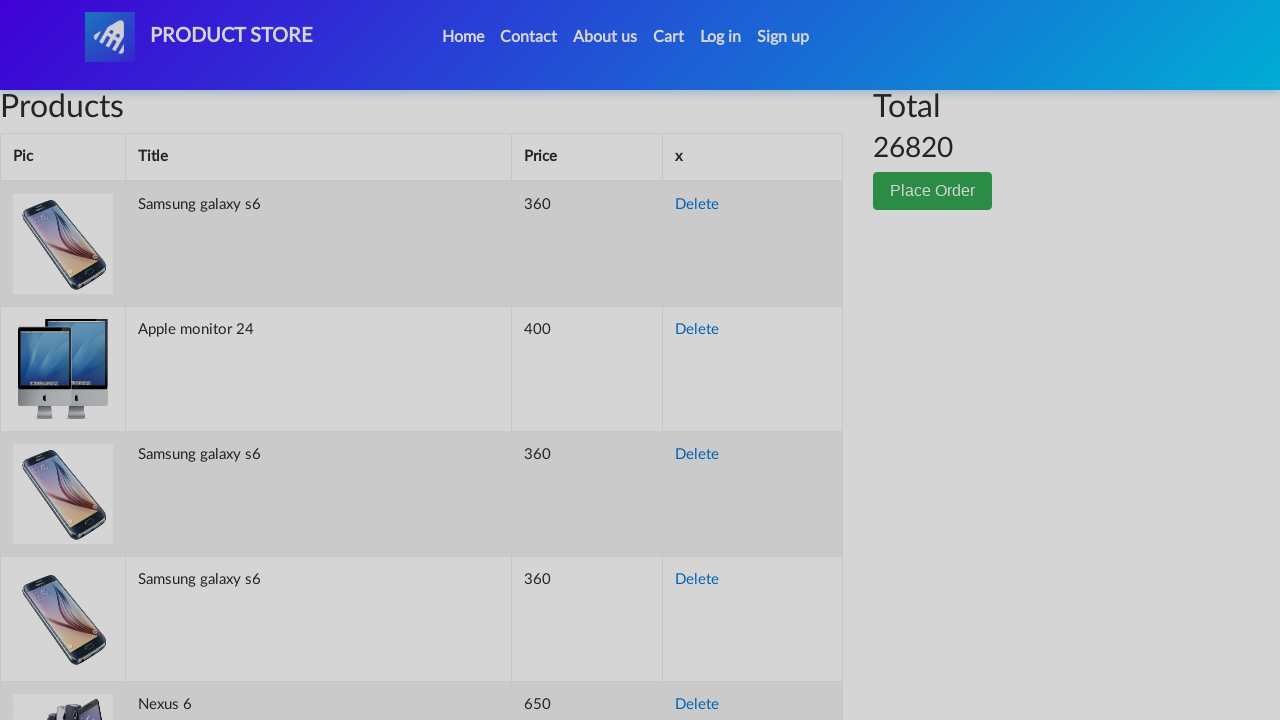

Order modal appeared
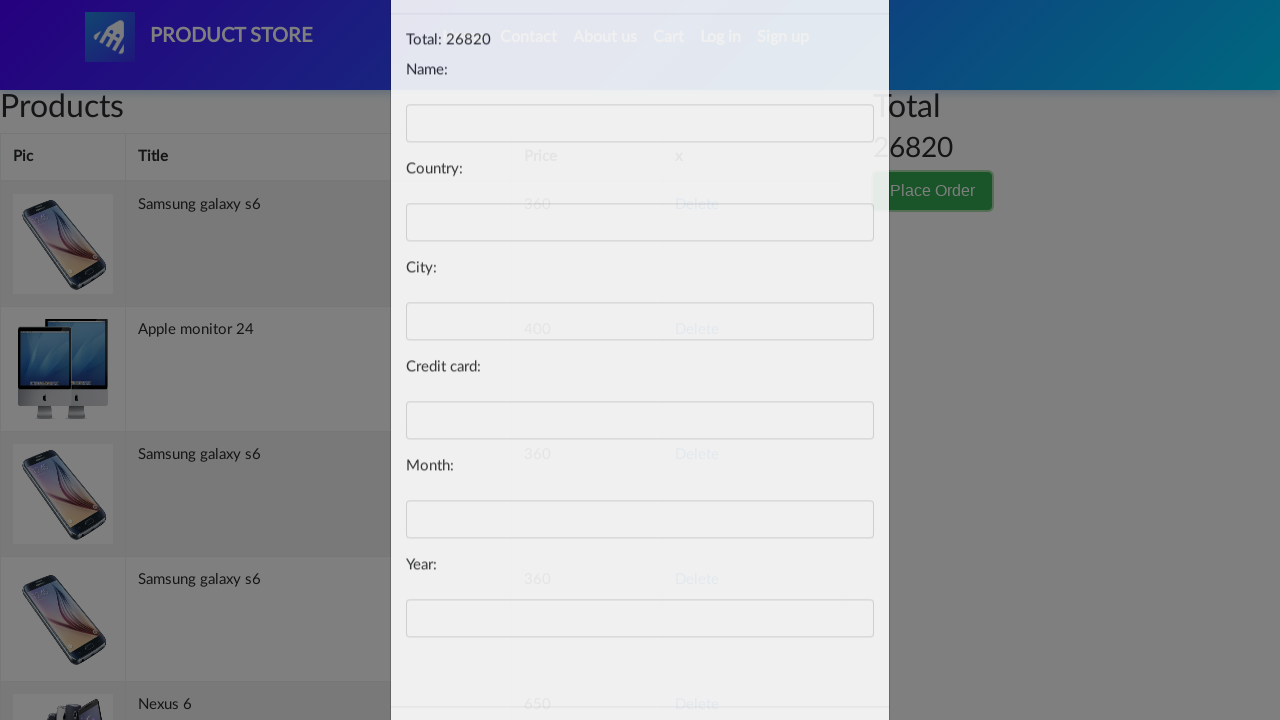

Filled name field with 'Test User' on #name
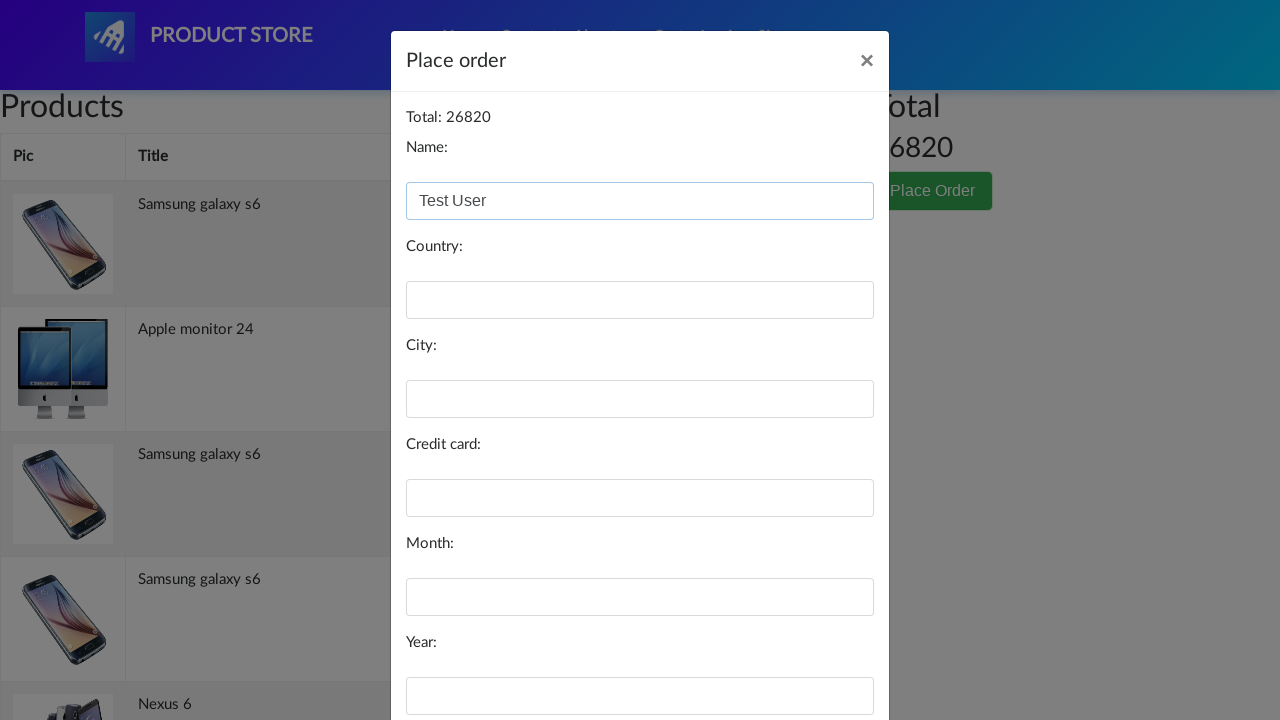

Filled country field with 'Romania' on #country
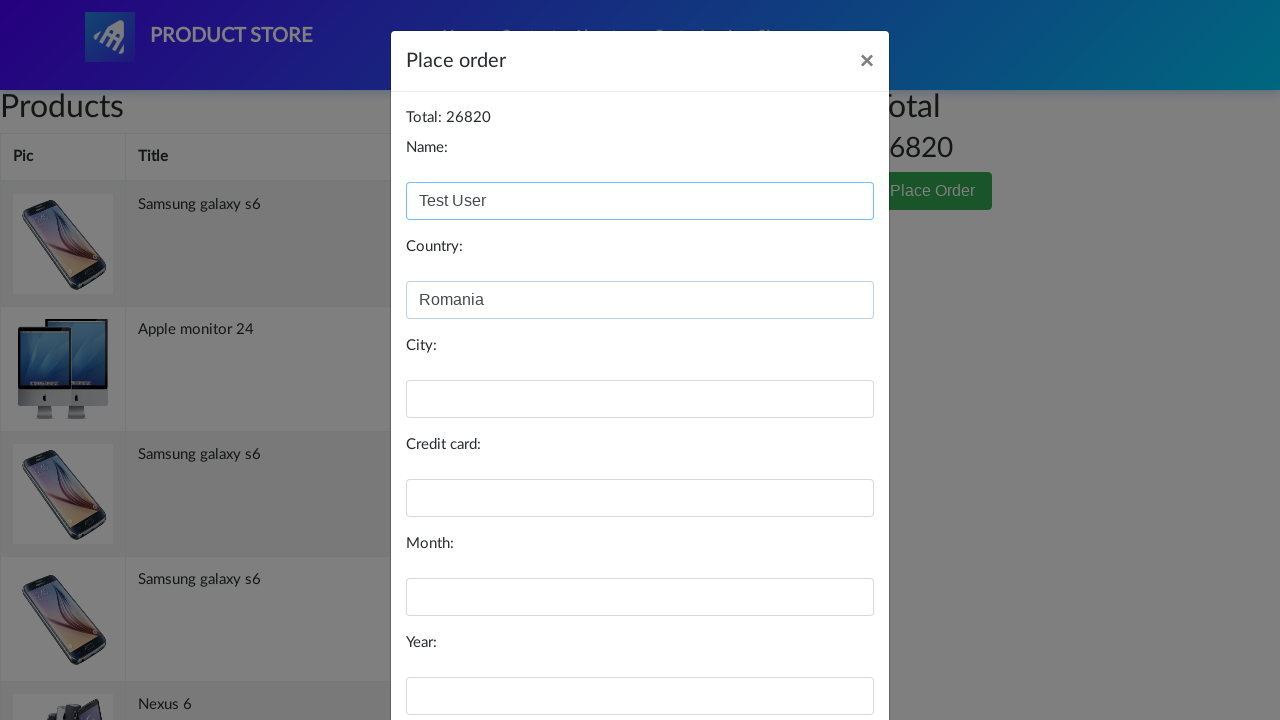

Filled city field with 'Timisoara' on #city
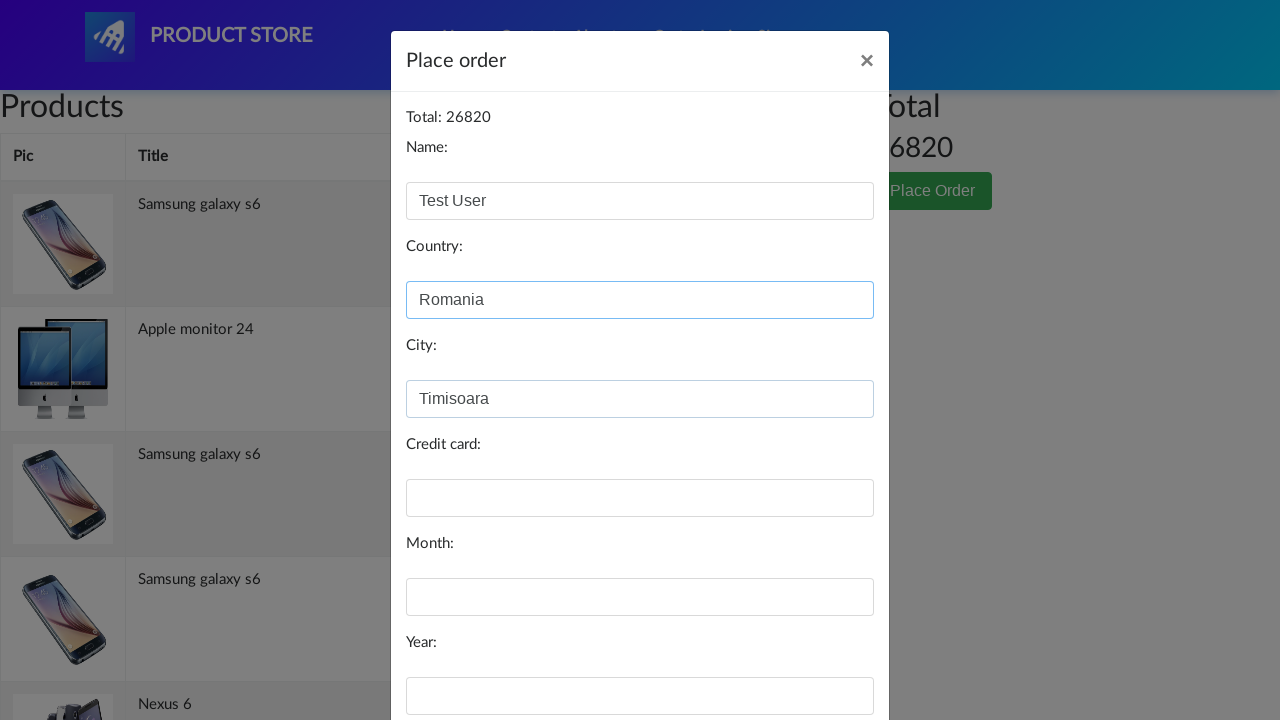

Filled card field with test credit card number on #card
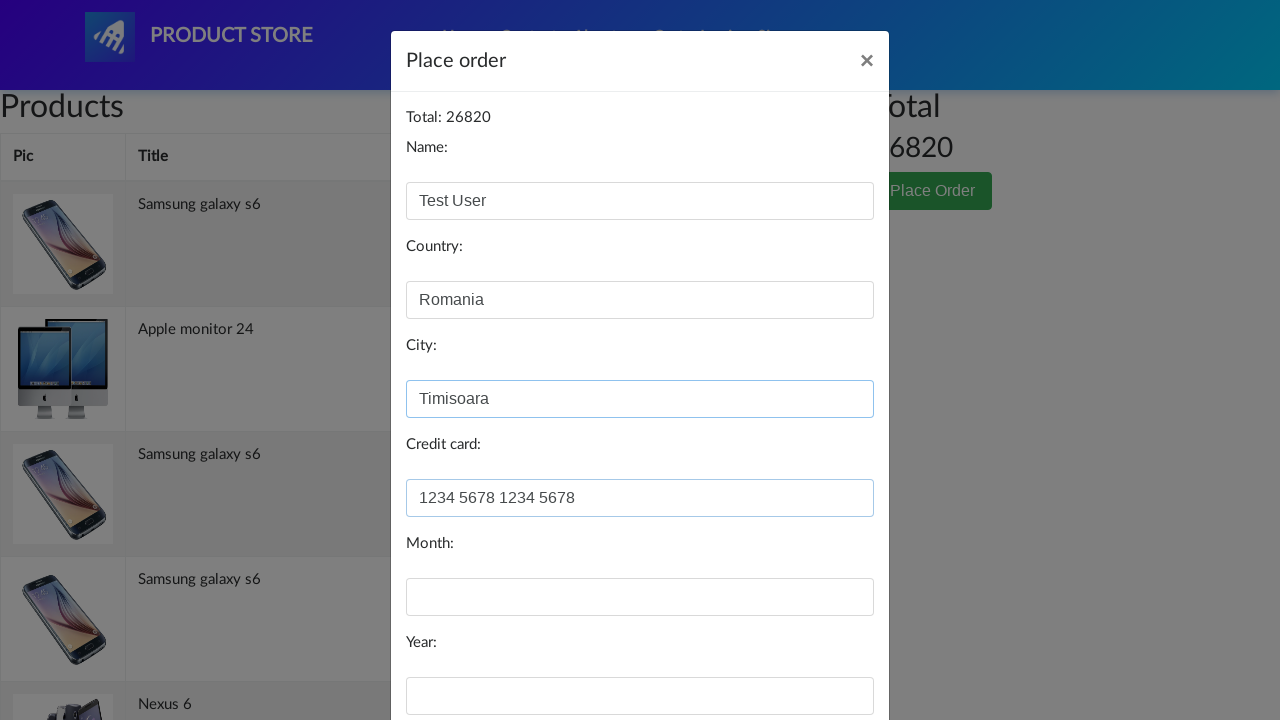

Filled month field with 'July' on #month
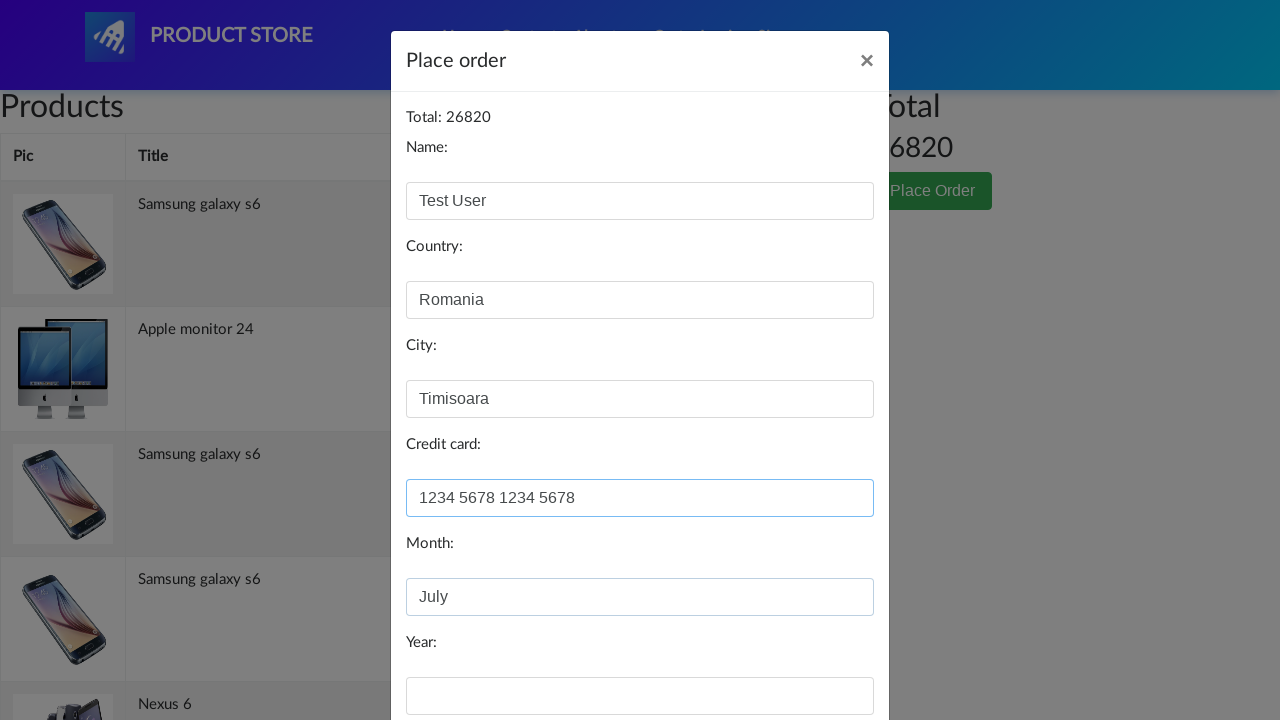

Filled year field with '2020' on #year
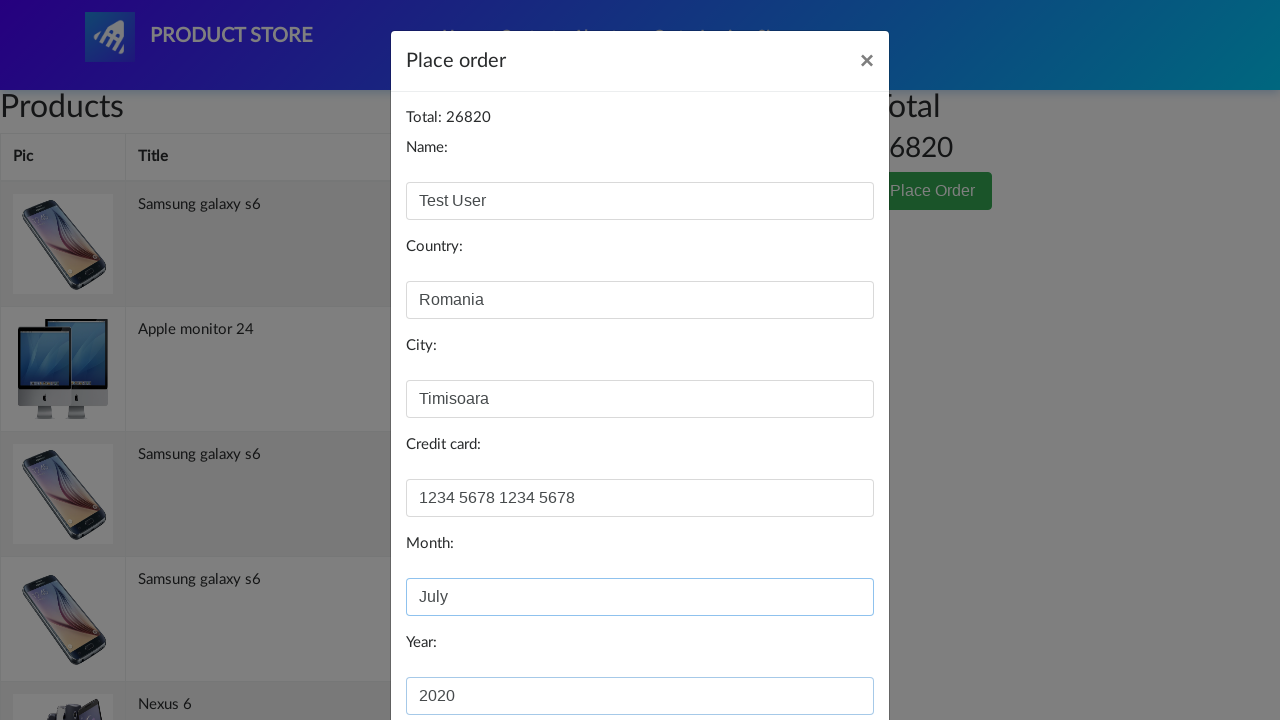

Clicked Purchase button to submit order at (823, 655) on #orderModal > div > div > div.modal-footer > button.btn.btn-primary
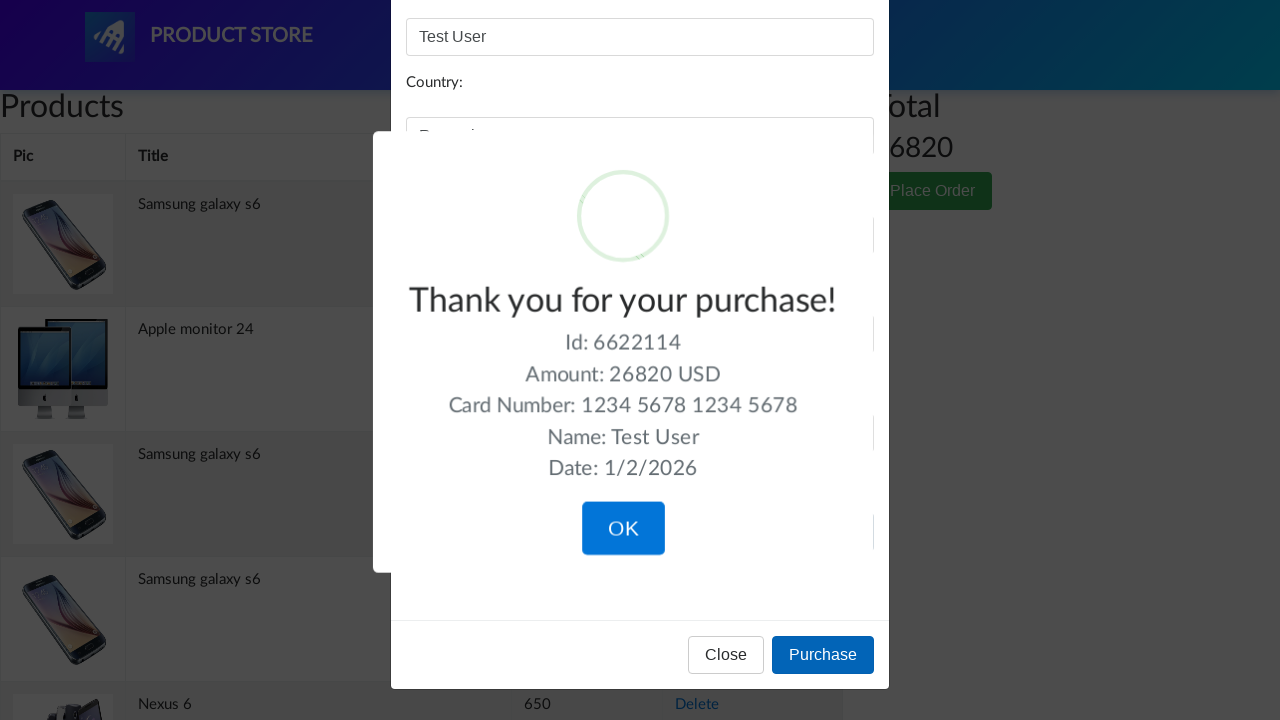

Order confirmation dialog appeared
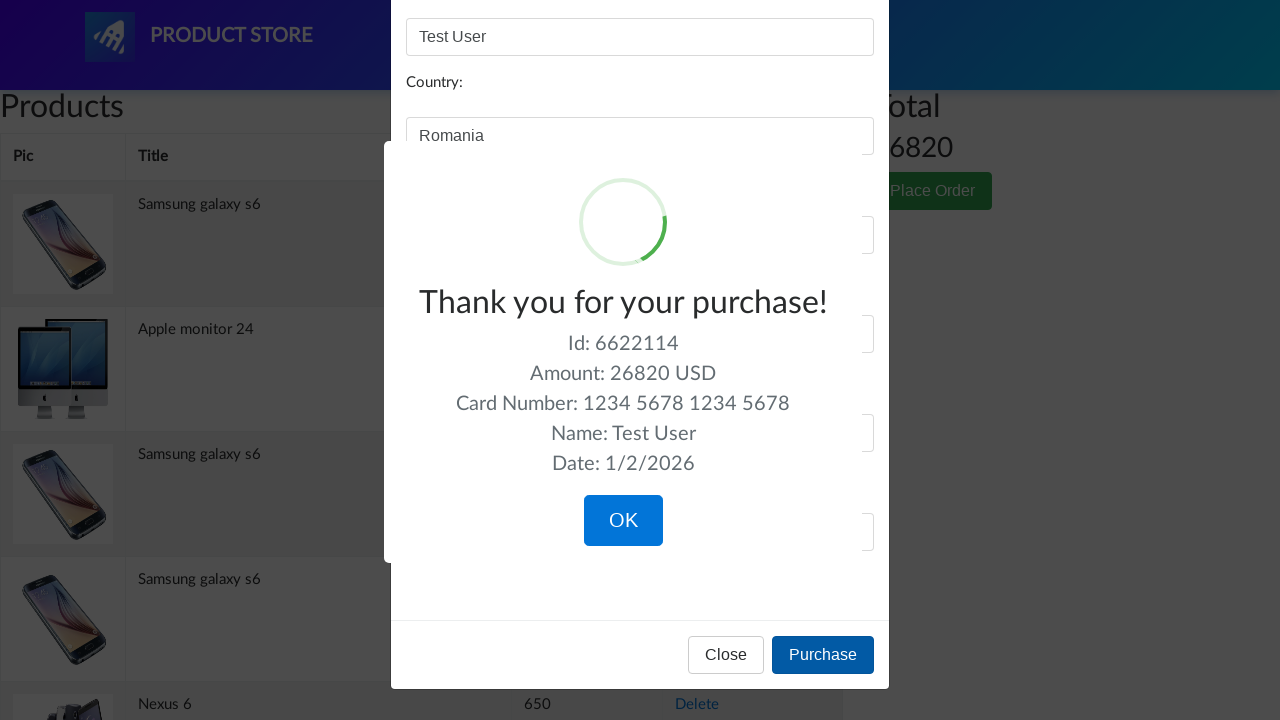

Clicked OK button to confirm order completion at (623, 521) on xpath=/html/body/div[10]/div[7]/div/button
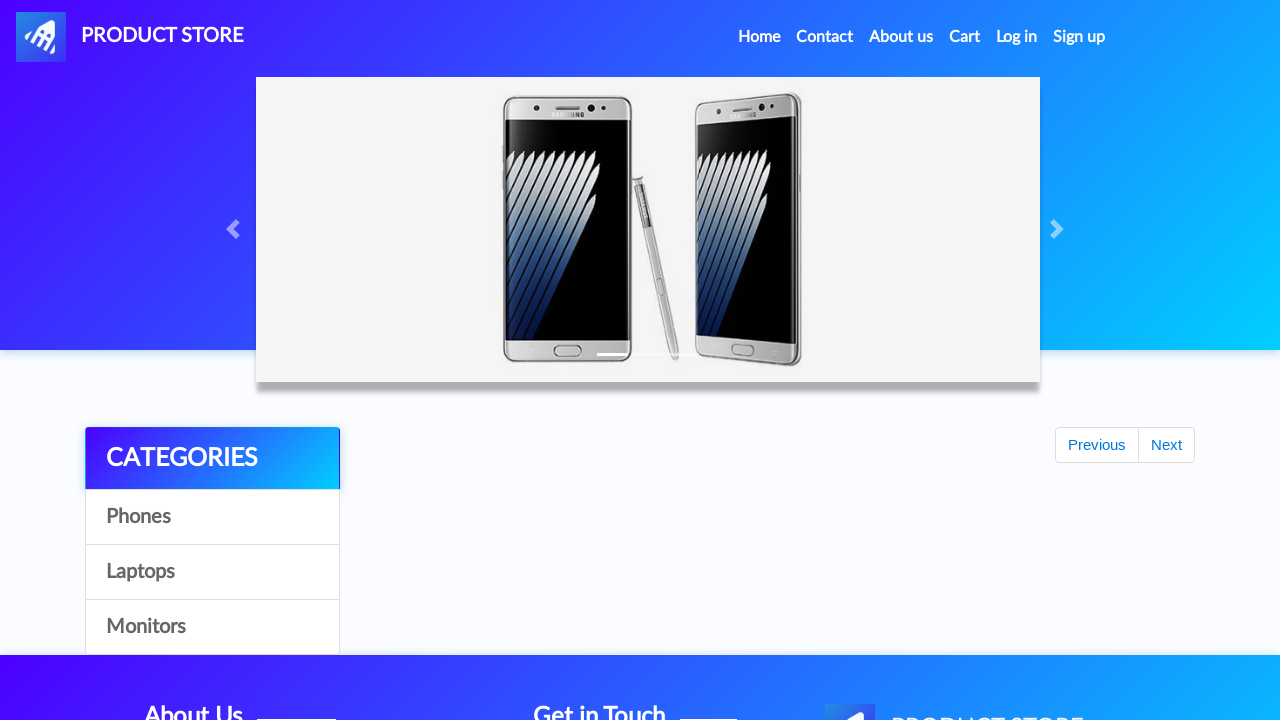

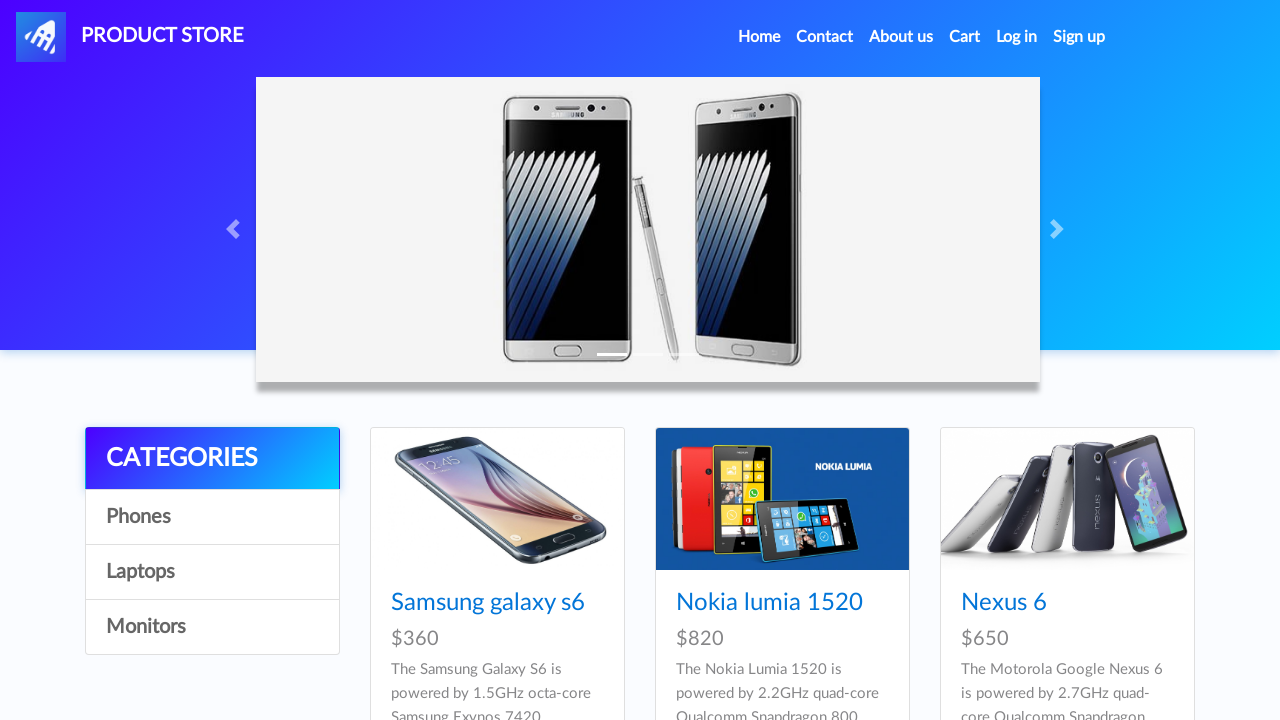